Tests JavaScript alert and confirm dialog handling by filling a name field, triggering alerts, and accepting/dismissing them

Starting URL: https://rahulshettyacademy.com/AutomationPractice/

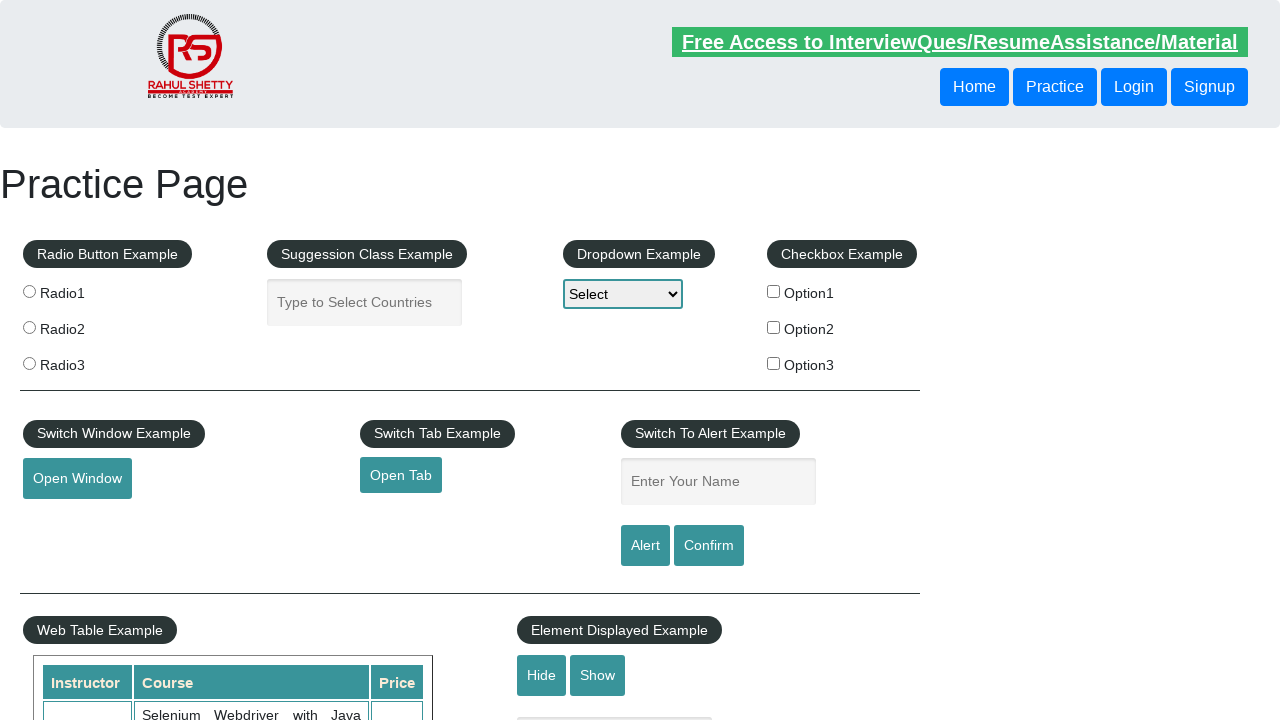

Filled name field with 'hadeel Abyzayed' on #name
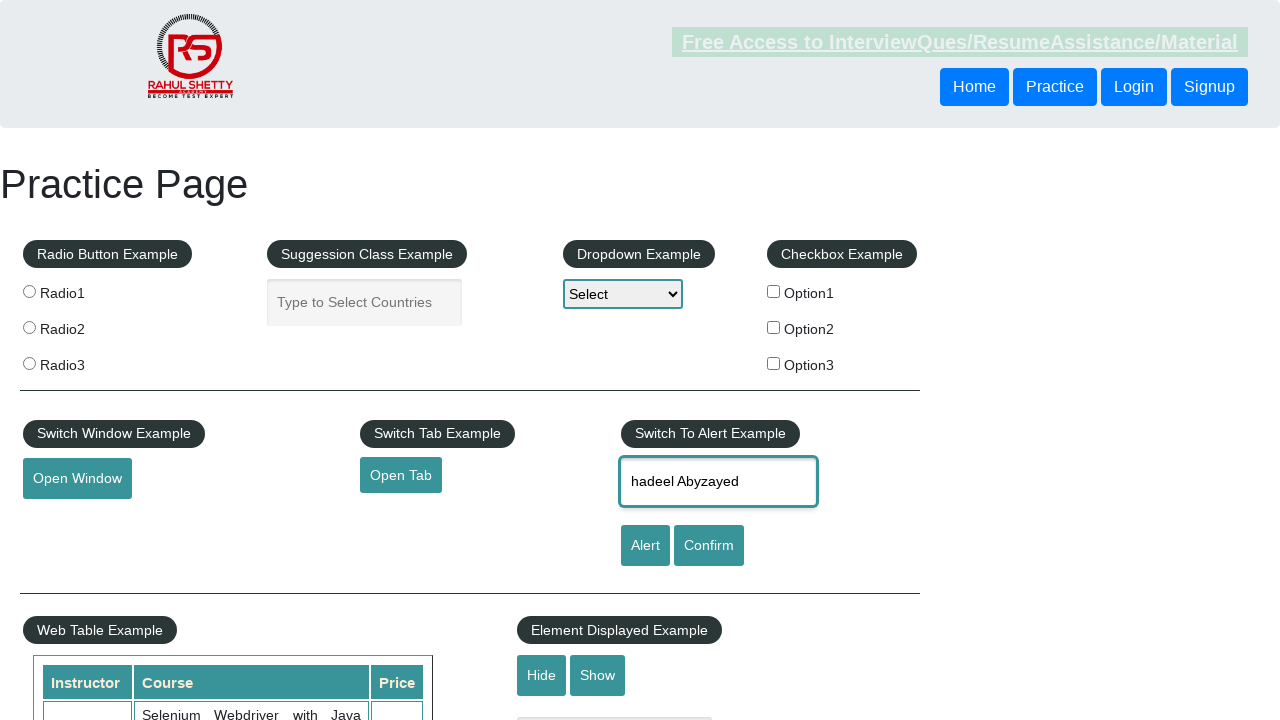

Clicked alert button to trigger JavaScript alert at (645, 546) on #alertbtn
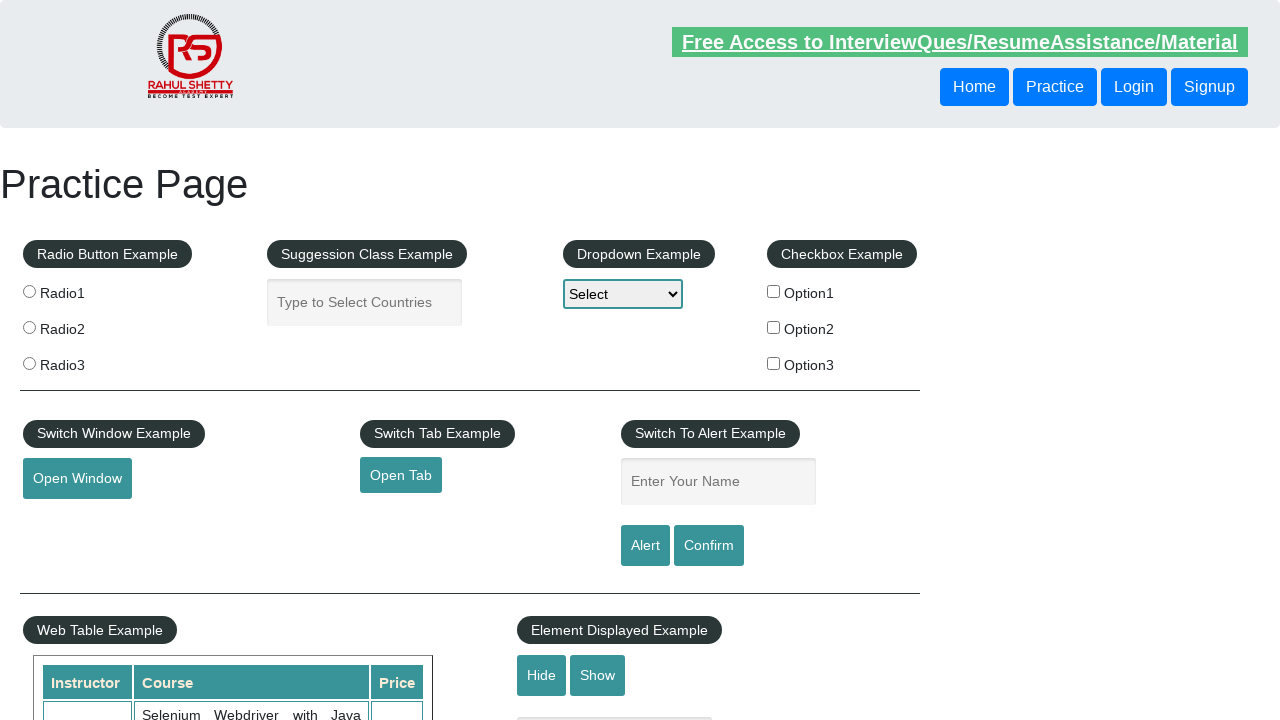

Set up handler to accept alert dialog
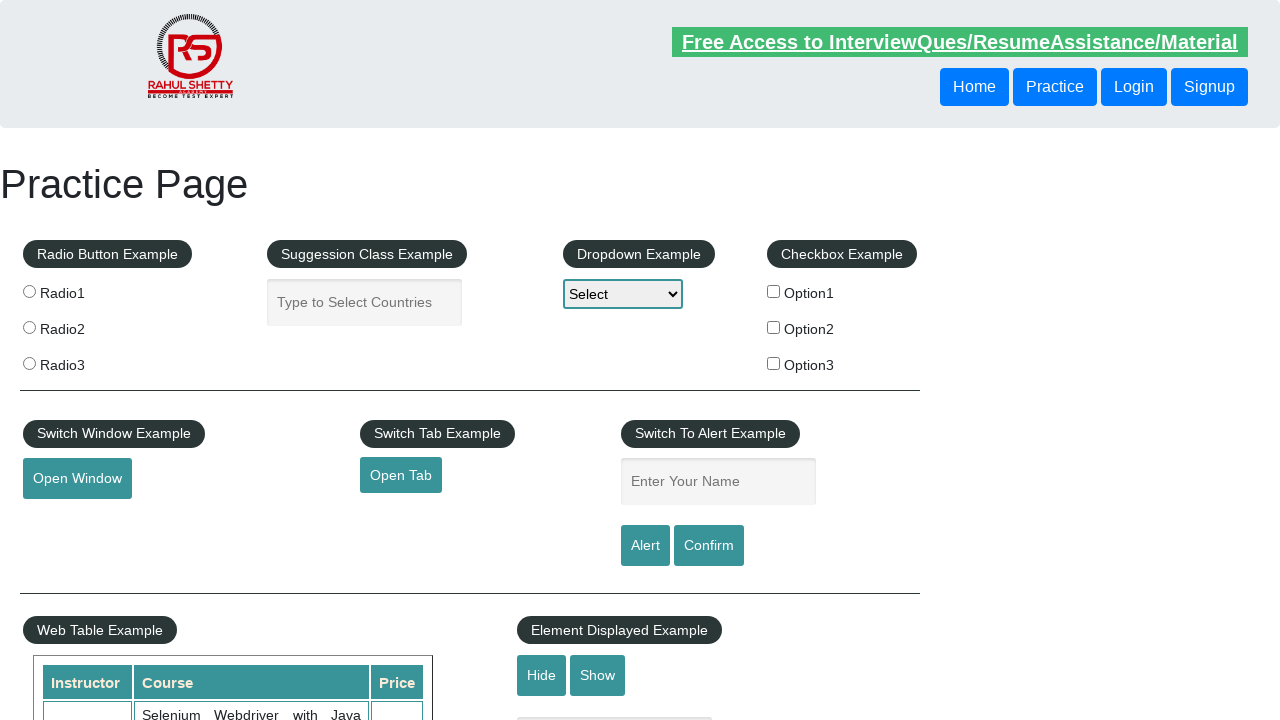

Filled name field with 'Abyzayed' on #name
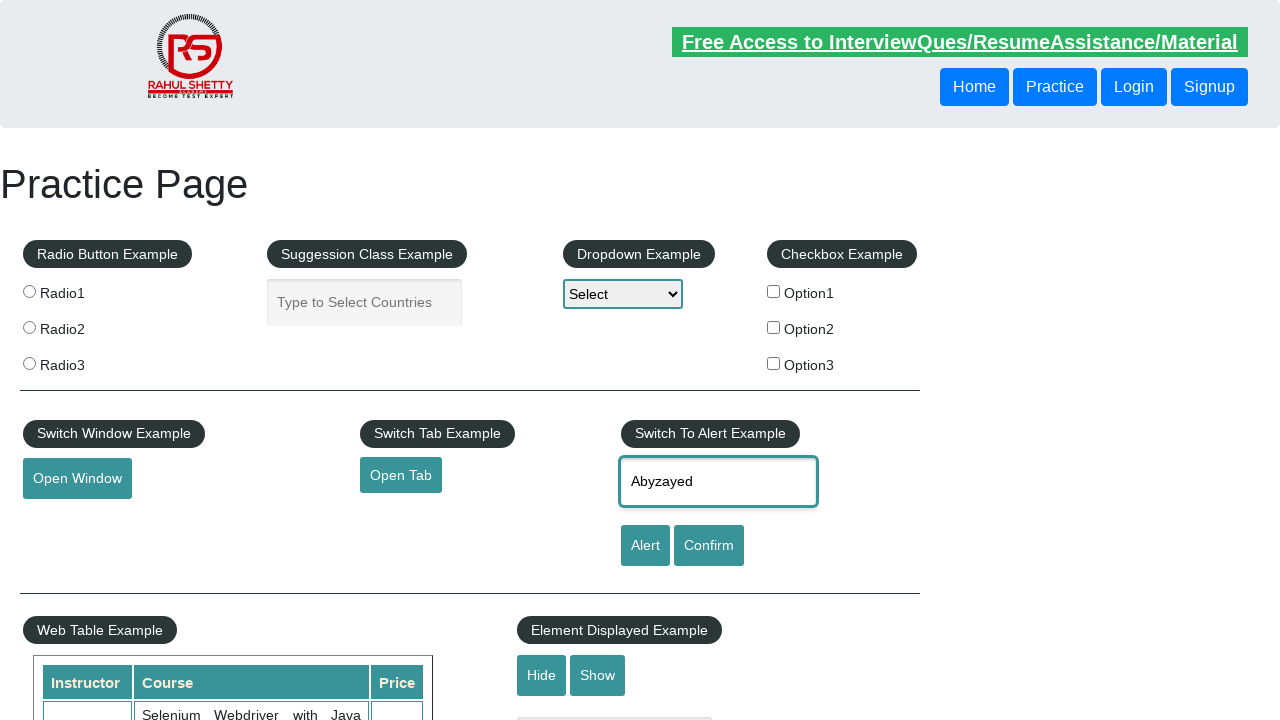

Set up handler to dismiss confirm dialog
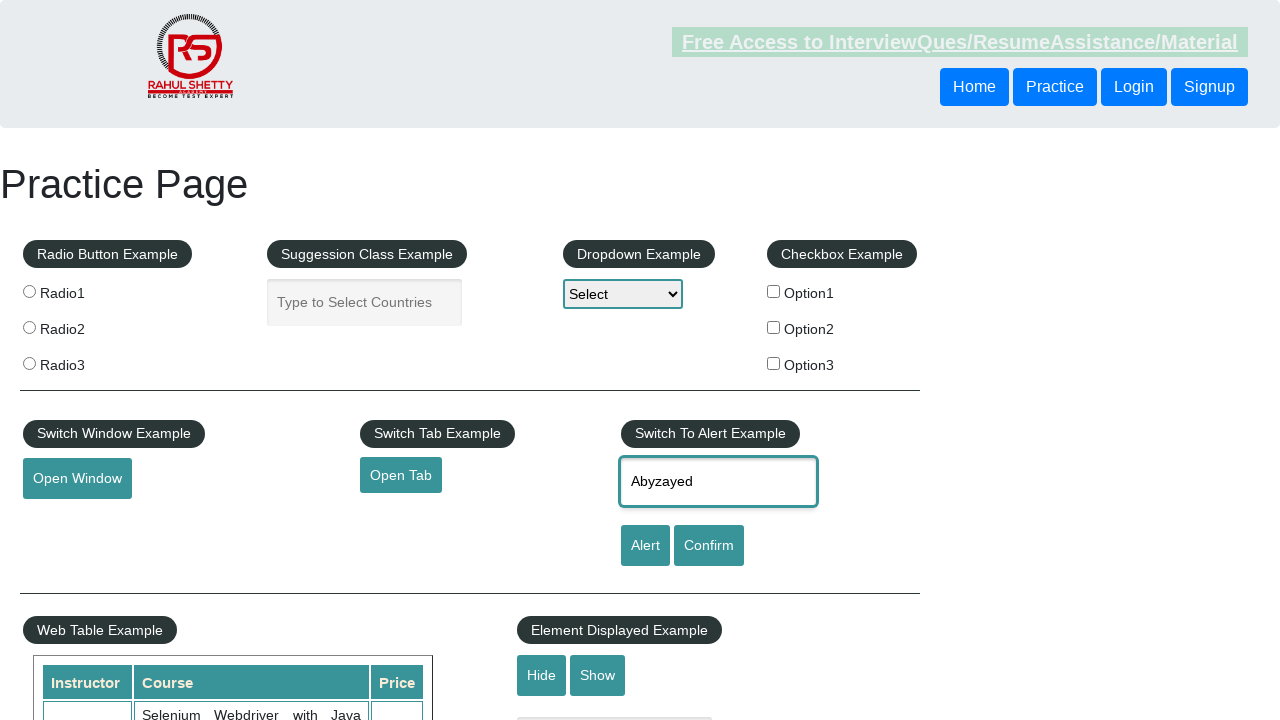

Clicked confirm button to trigger JavaScript confirm dialog at (709, 546) on #confirmbtn
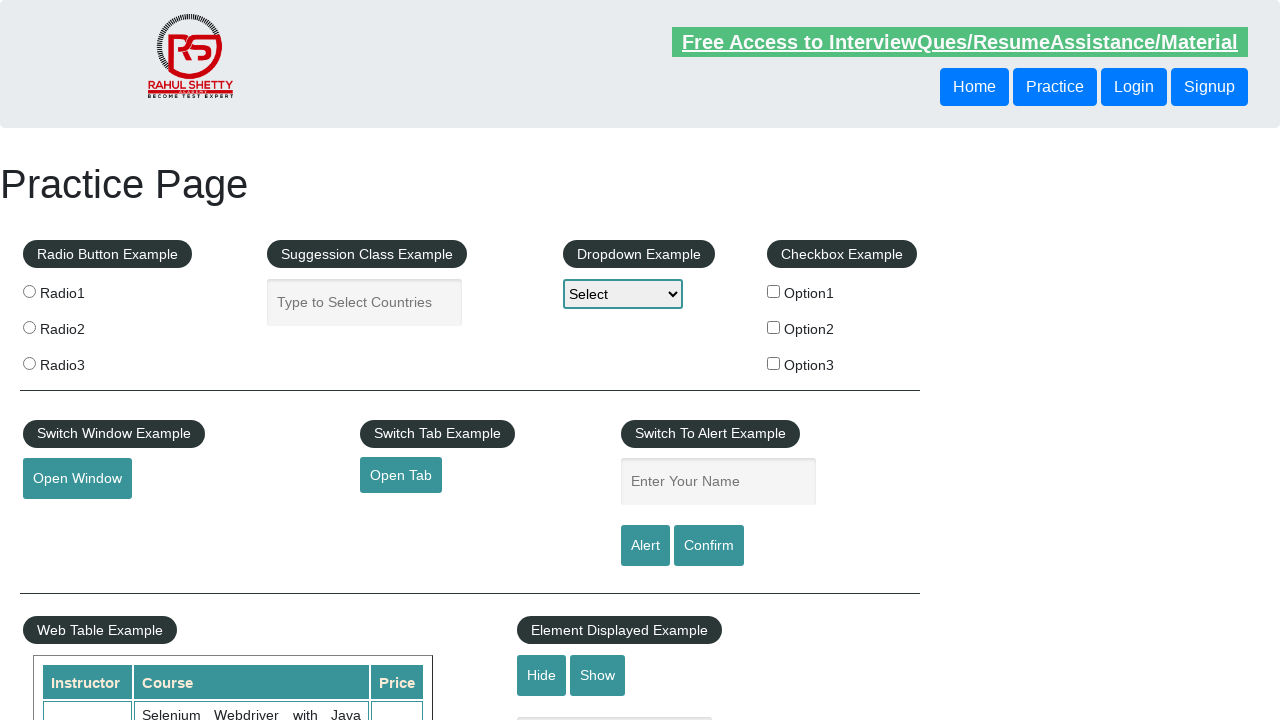

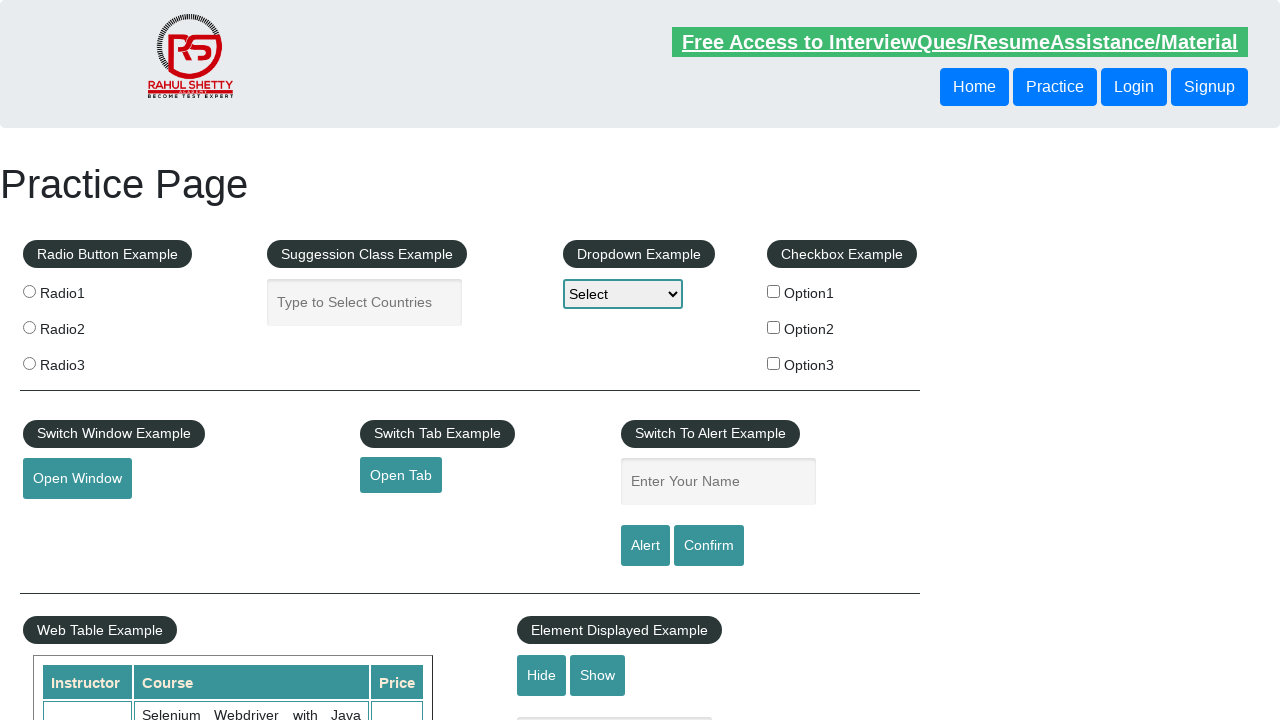